Tests editing a todo item by double-clicking, modifying the text, and pressing Enter

Starting URL: https://demo.playwright.dev/todomvc

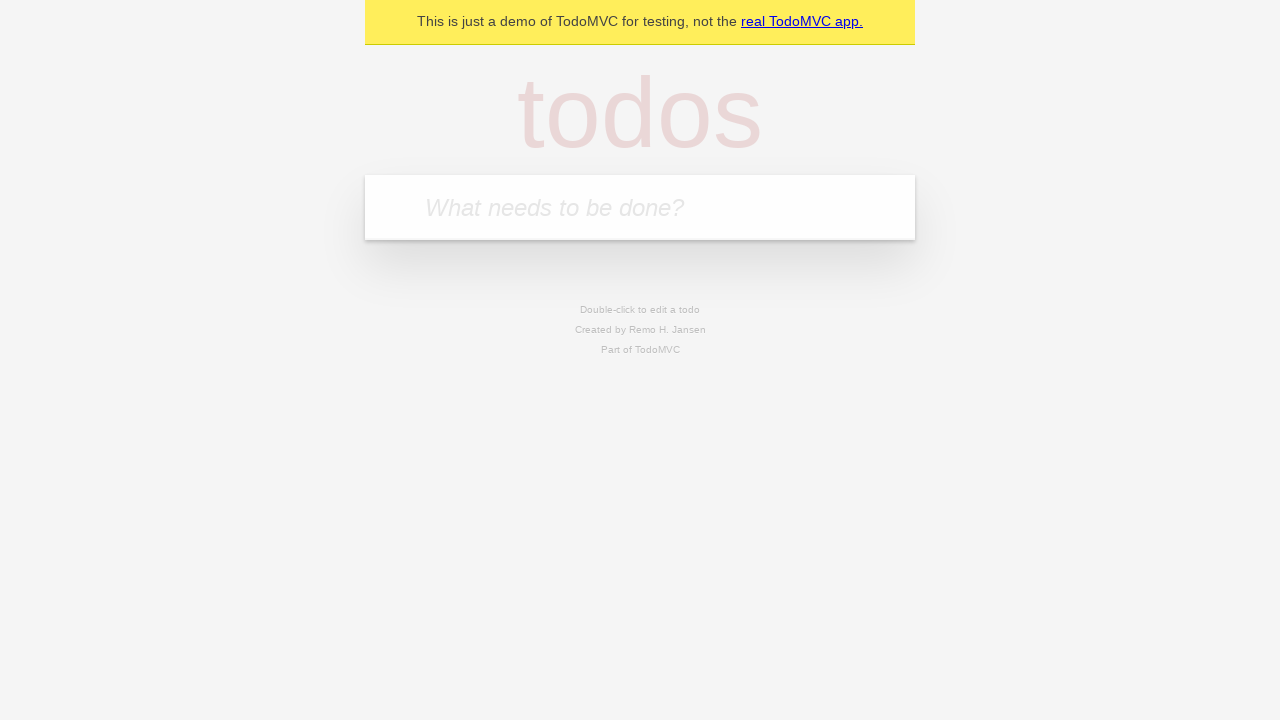

Located the todo input field
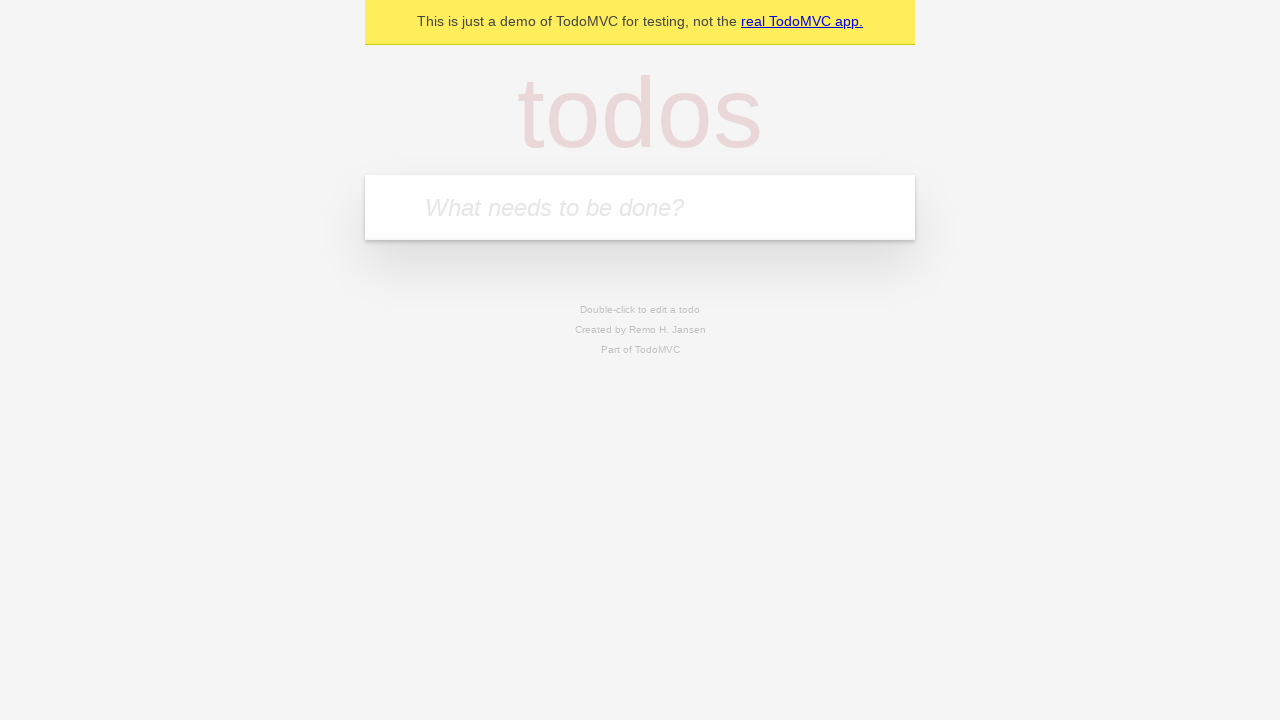

Filled todo input with 'buy some cheese' on internal:attr=[placeholder="What needs to be done?"i]
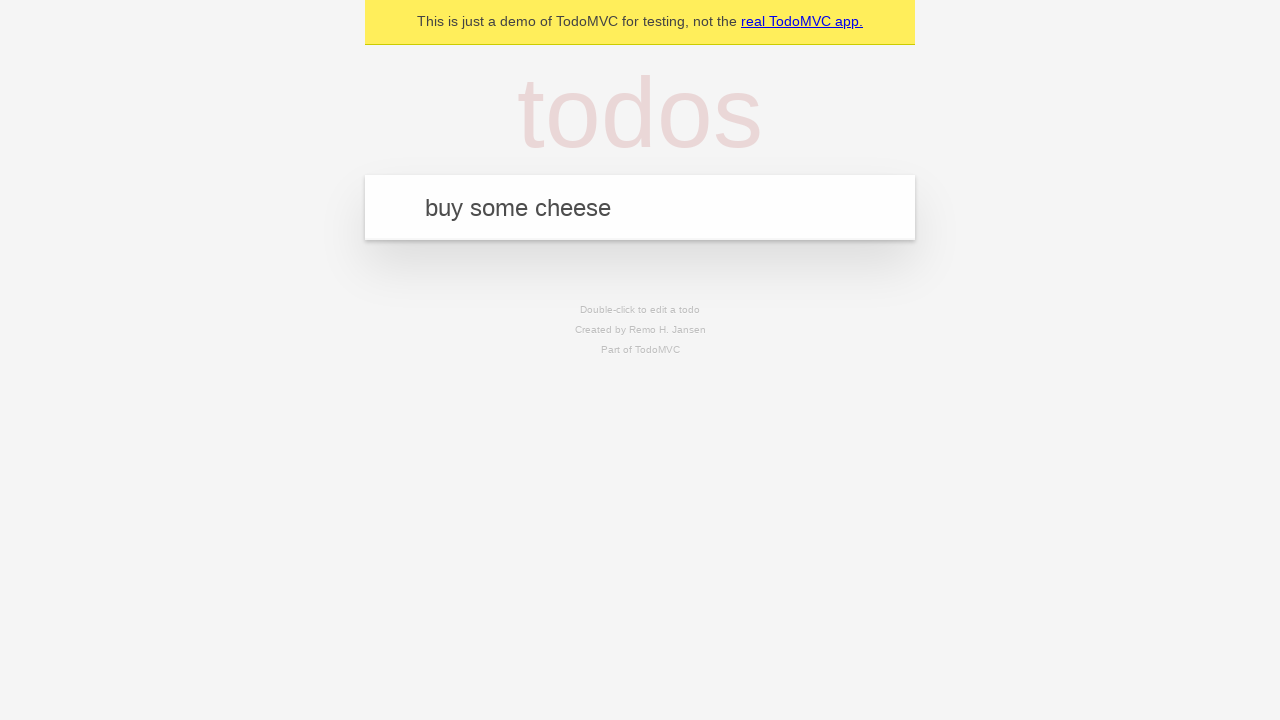

Pressed Enter to create first todo on internal:attr=[placeholder="What needs to be done?"i]
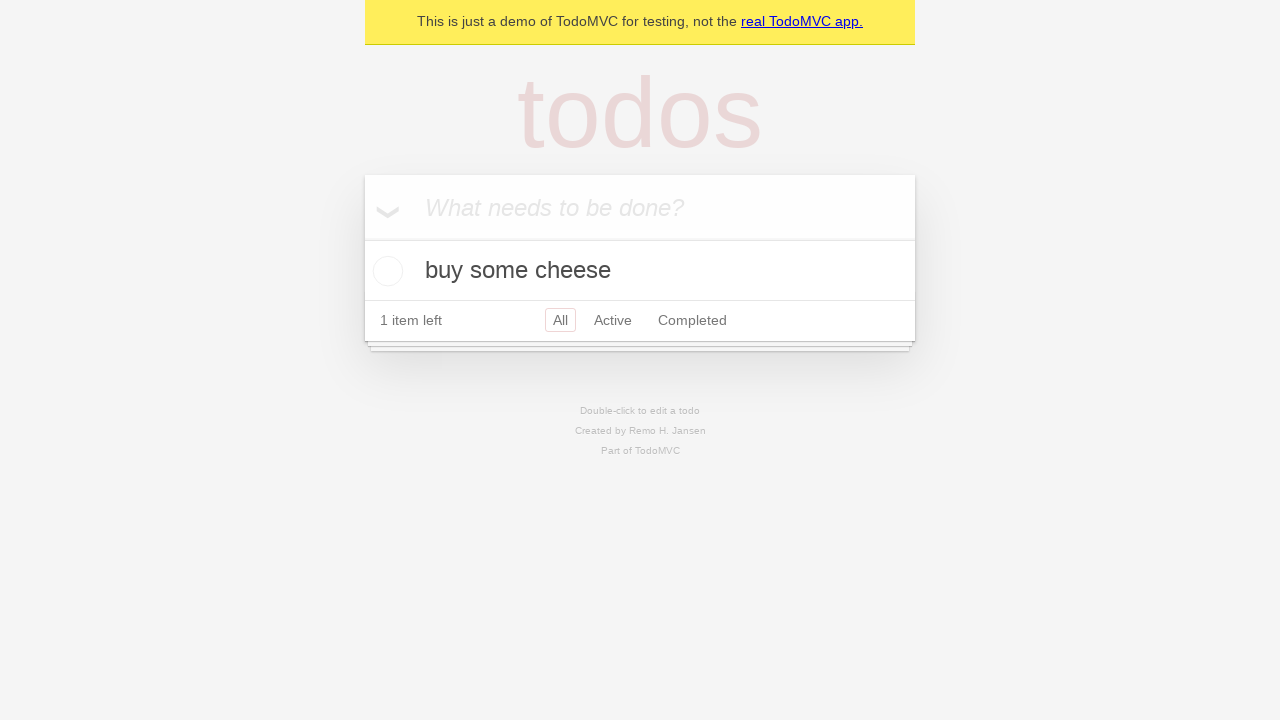

Filled todo input with 'feed the cat' on internal:attr=[placeholder="What needs to be done?"i]
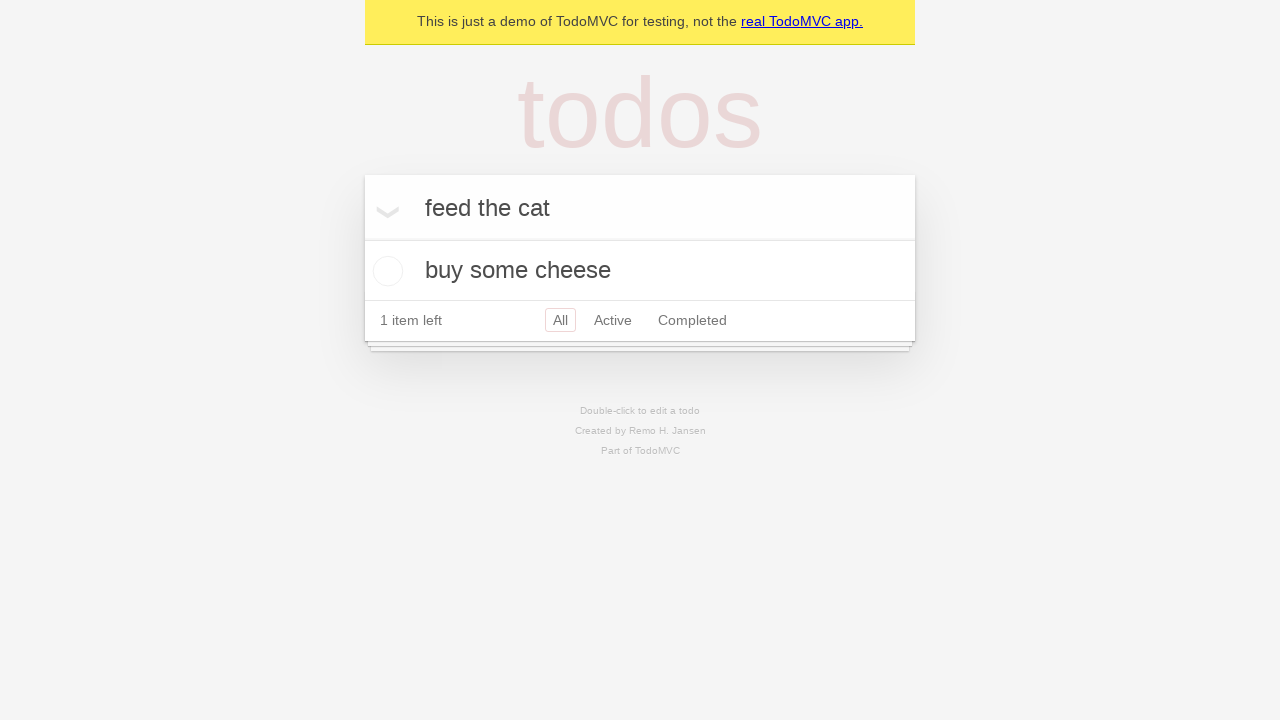

Pressed Enter to create second todo on internal:attr=[placeholder="What needs to be done?"i]
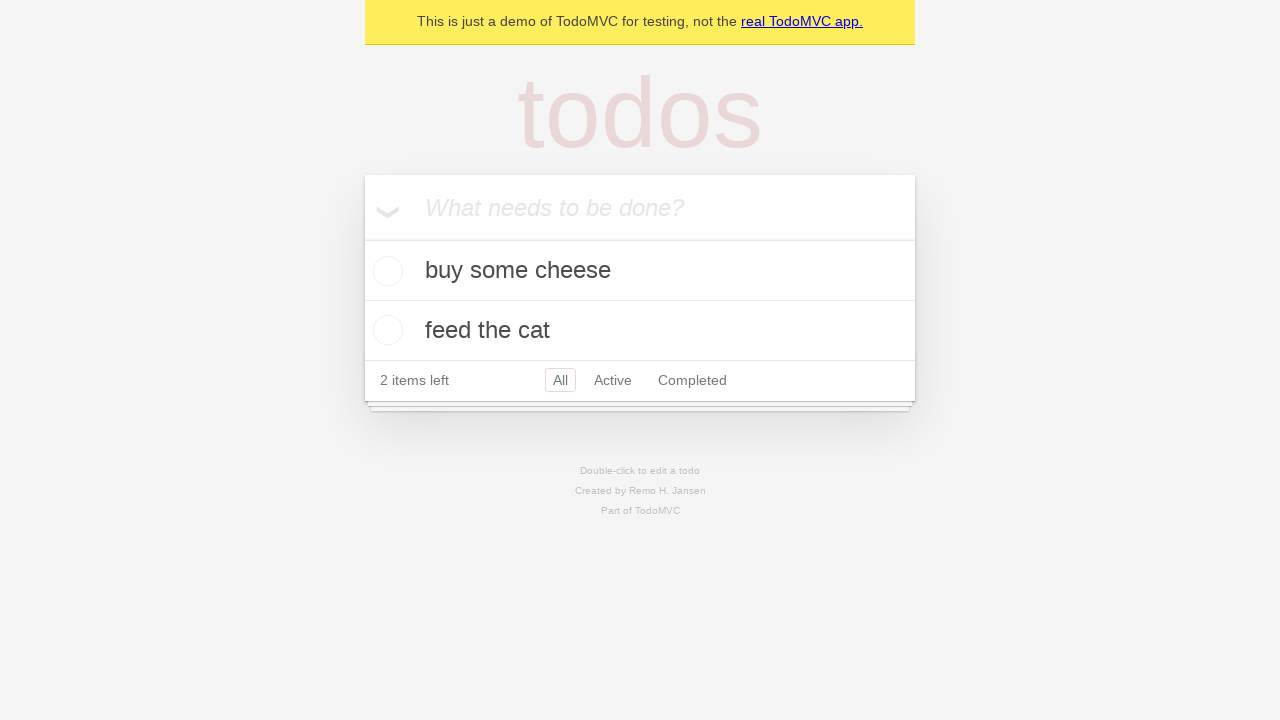

Filled todo input with 'book a doctors appointment' on internal:attr=[placeholder="What needs to be done?"i]
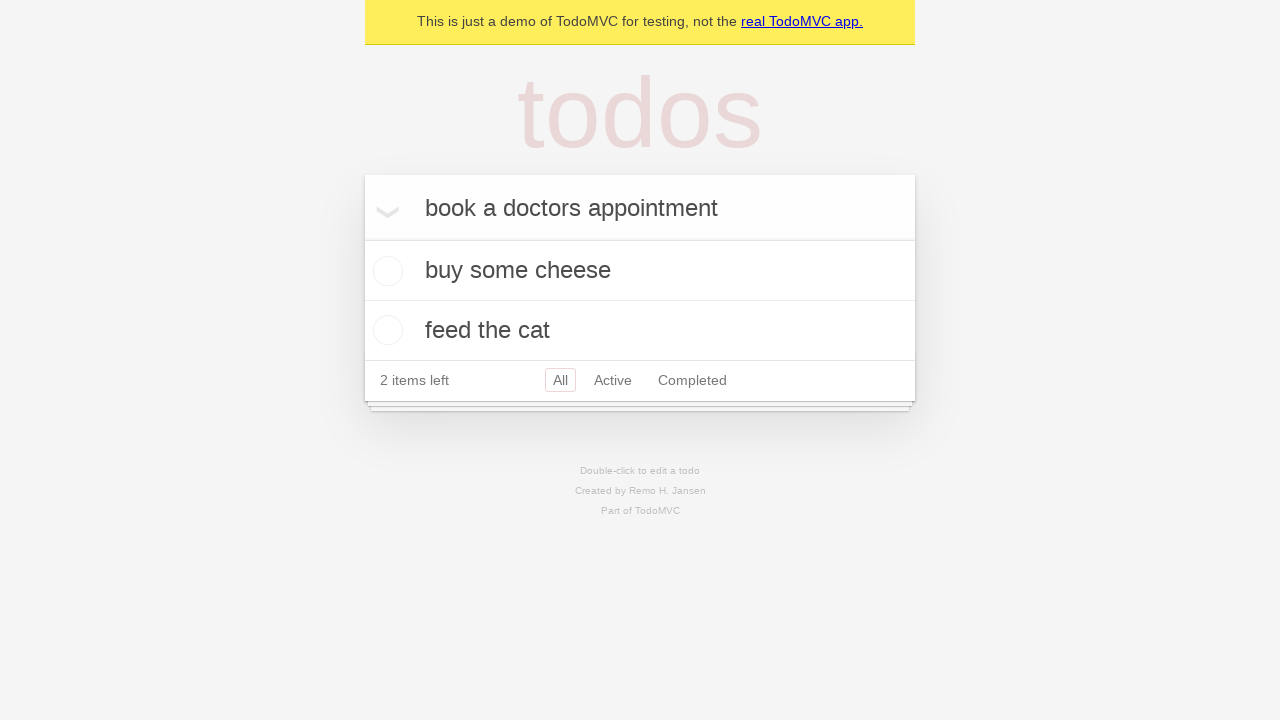

Pressed Enter to create third todo on internal:attr=[placeholder="What needs to be done?"i]
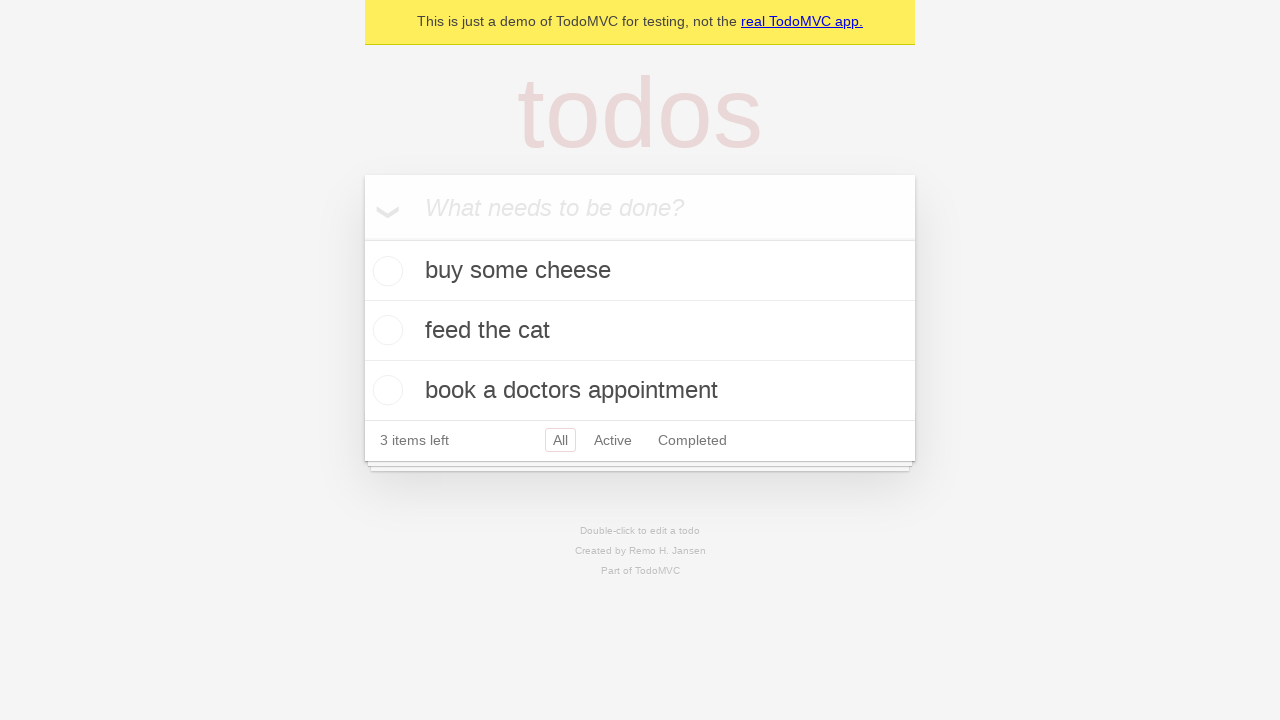

Located all todo items
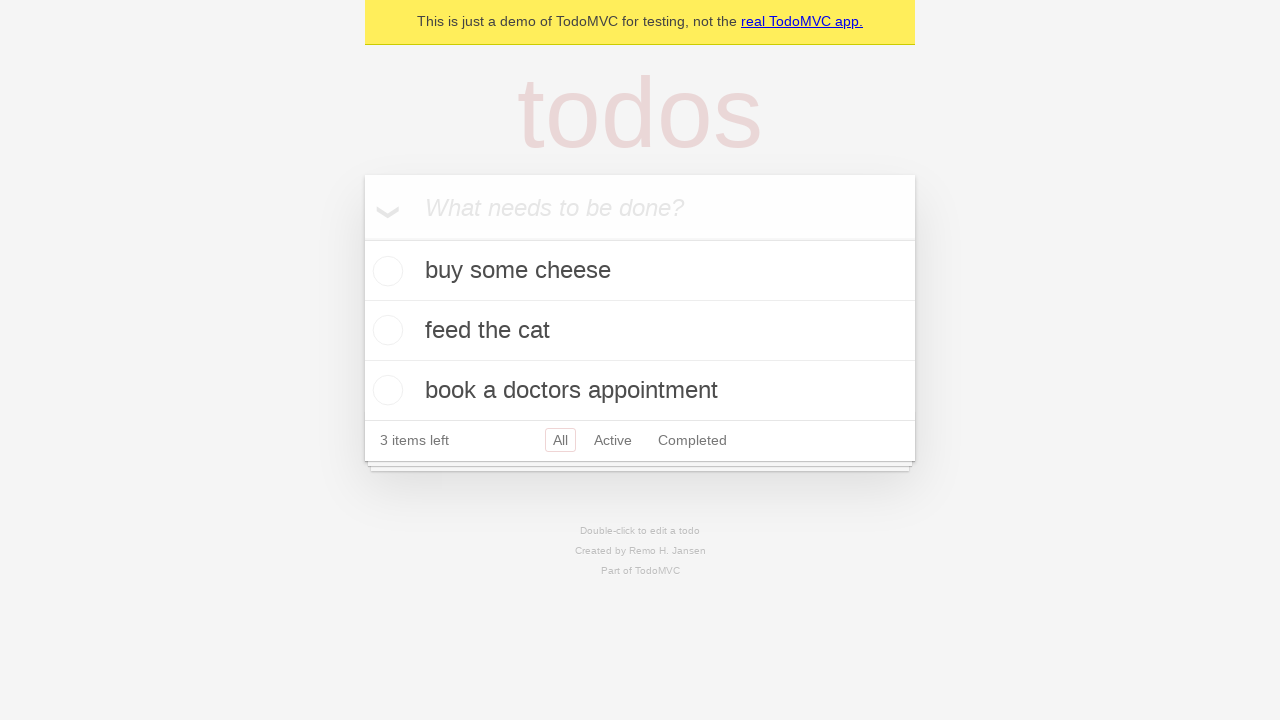

Selected the second todo item
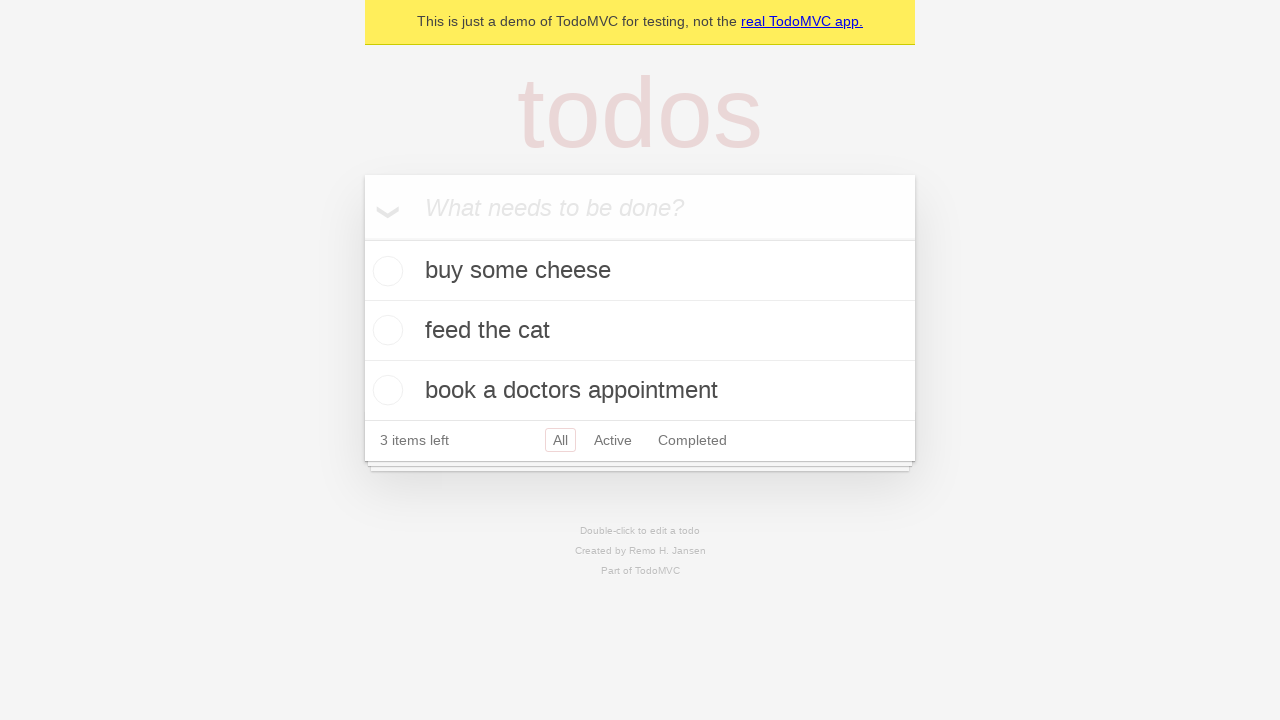

Double-clicked the second todo to enter edit mode at (640, 331) on internal:testid=[data-testid="todo-item"s] >> nth=1
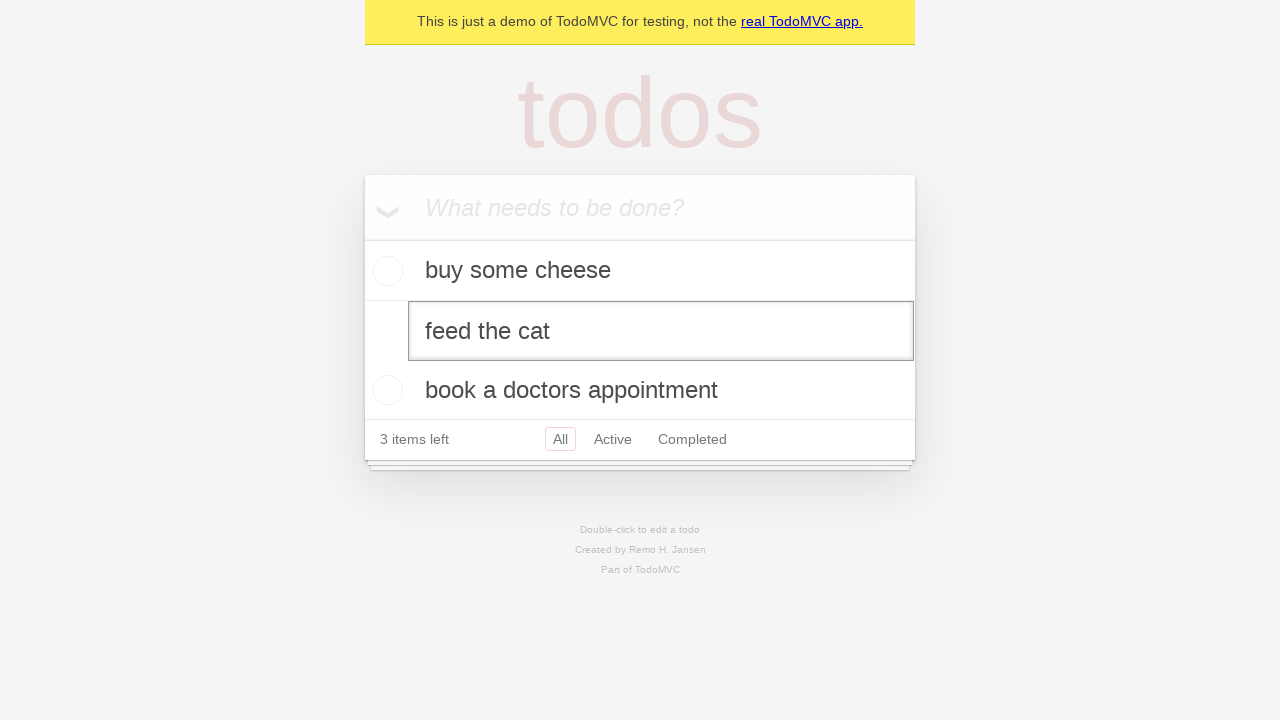

Filled edit textbox with 'buy some sausages' on internal:testid=[data-testid="todo-item"s] >> nth=1 >> internal:role=textbox[nam
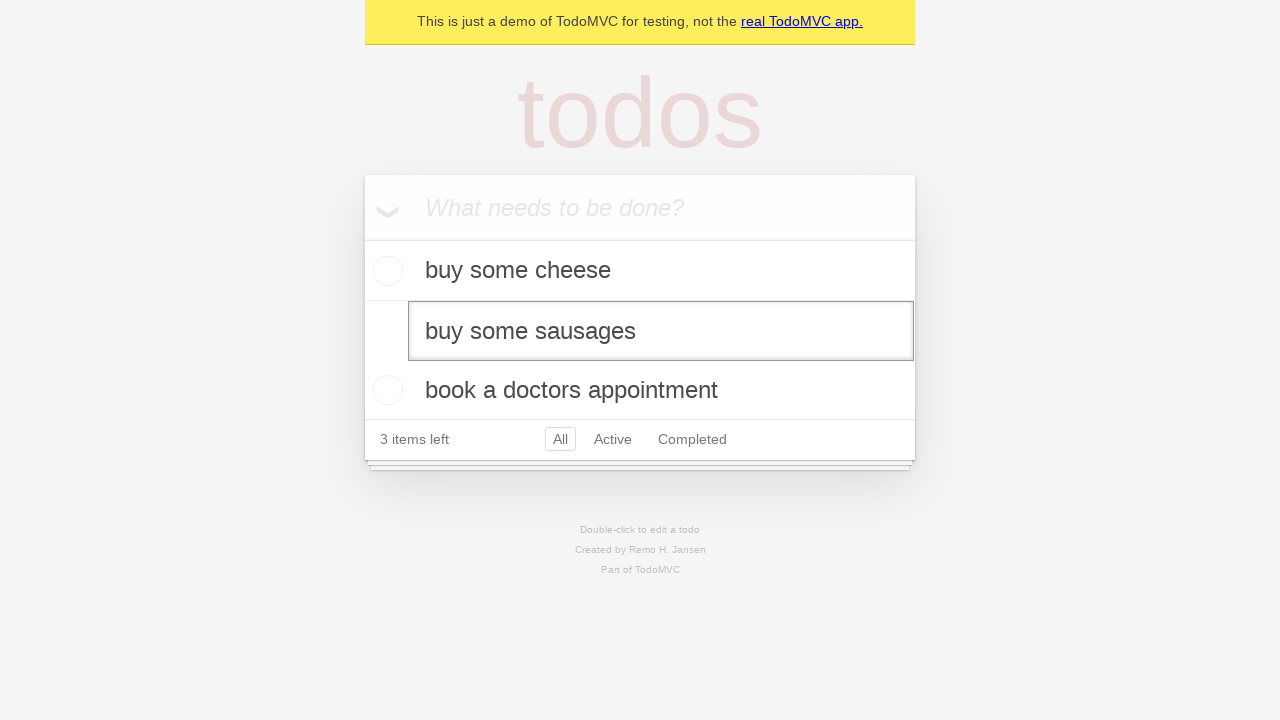

Pressed Enter to save the edited todo on internal:testid=[data-testid="todo-item"s] >> nth=1 >> internal:role=textbox[nam
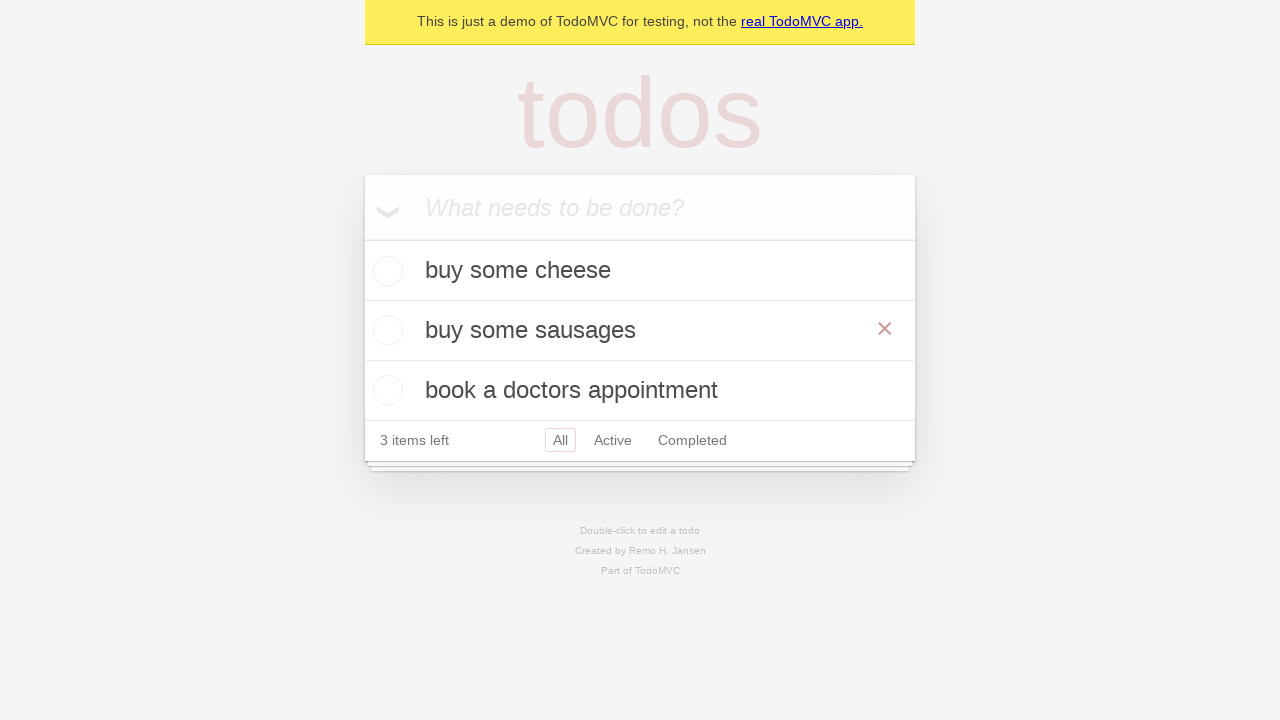

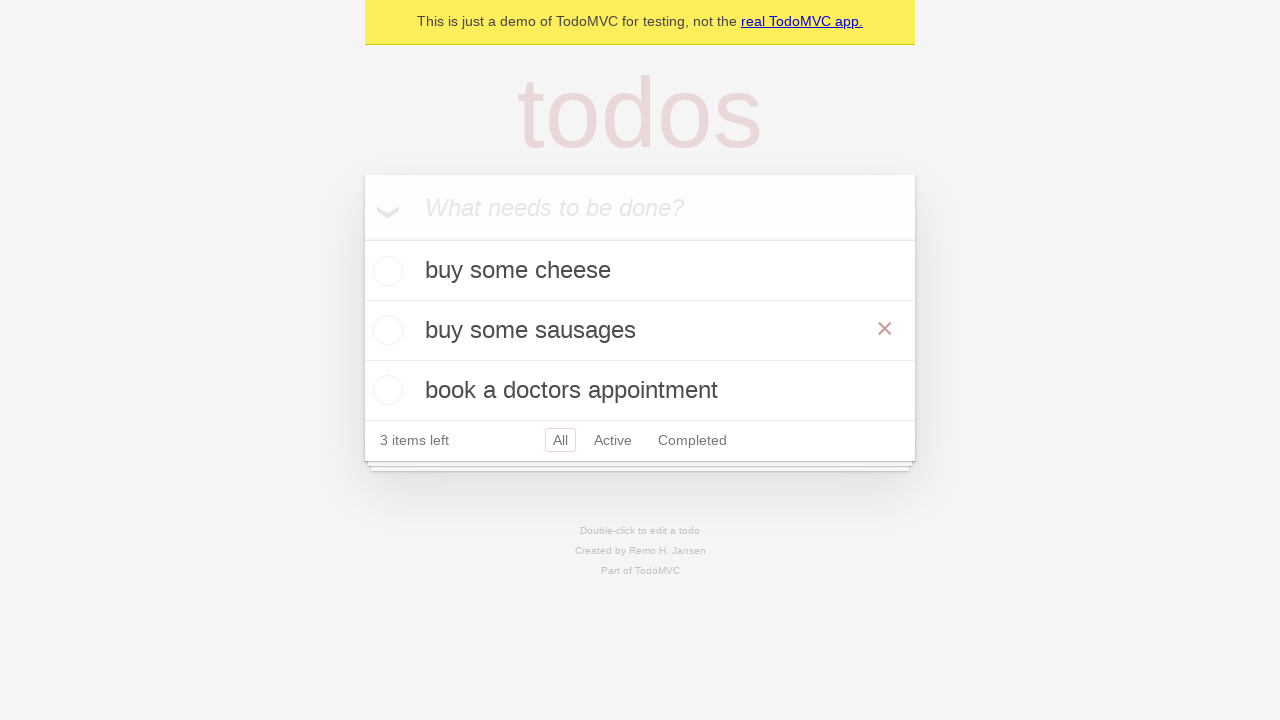